Tests that iframe frames can be accessed and their content "This is a sample page" is visible

Starting URL: https://demoqa.com/frames

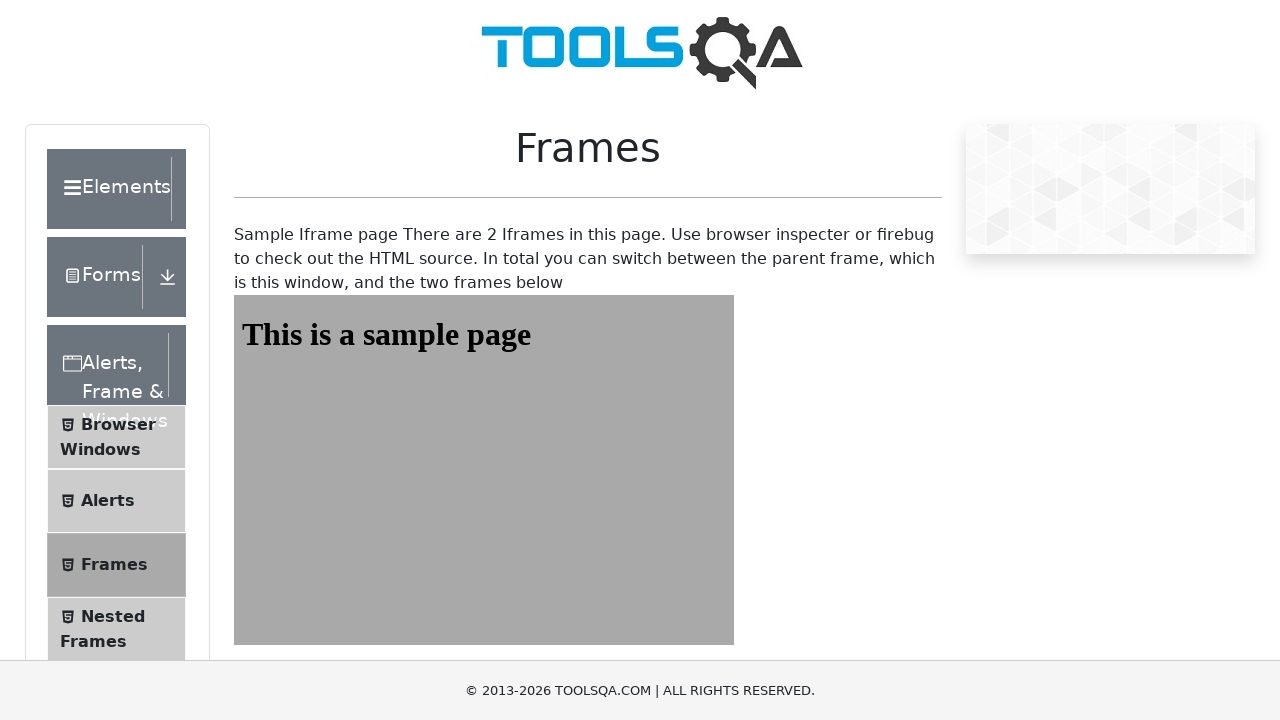

Navigated to https://demoqa.com/frames
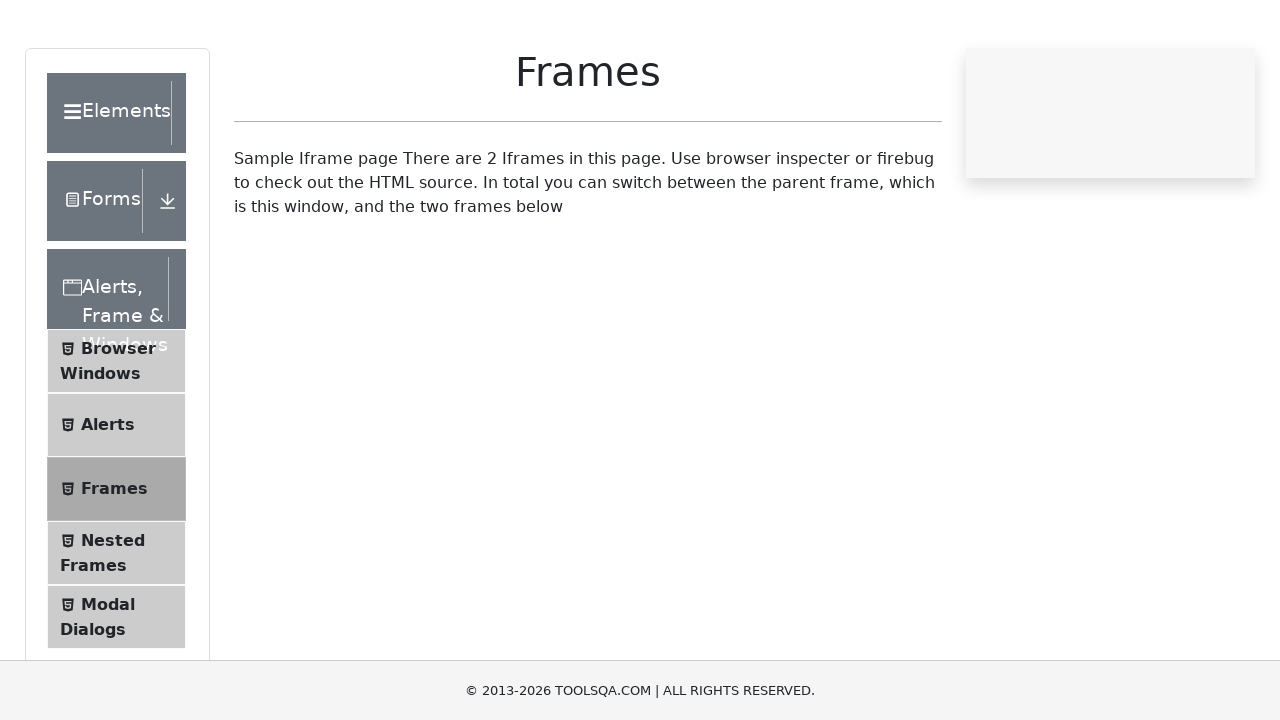

Located iframe with id 'frame1'
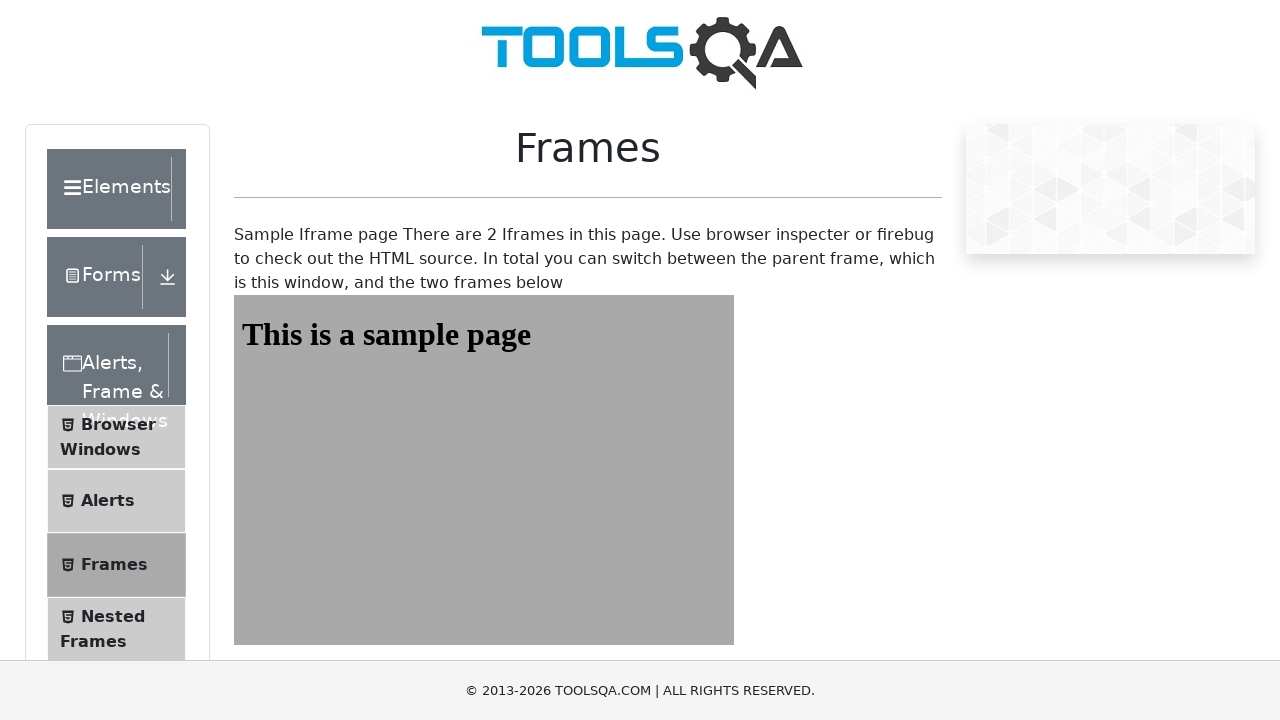

Retrieved text content from frame1: 'This is a sample page'
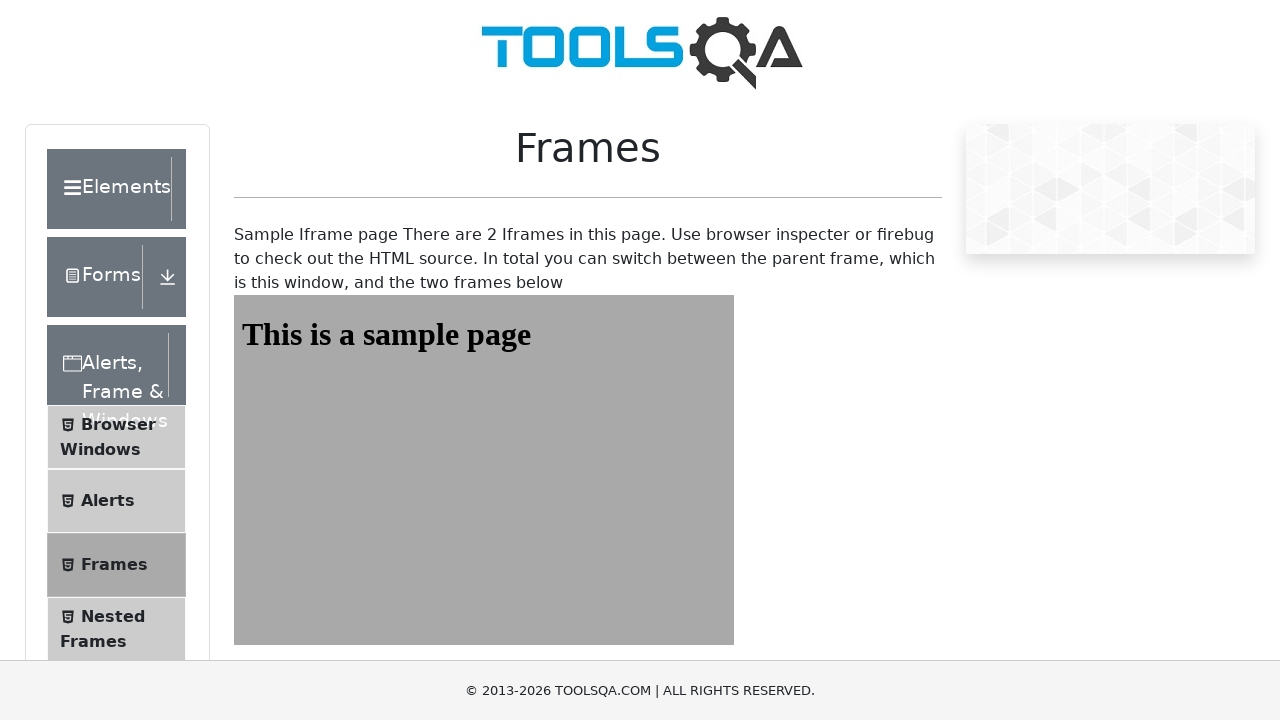

Located iframe with id 'frame2'
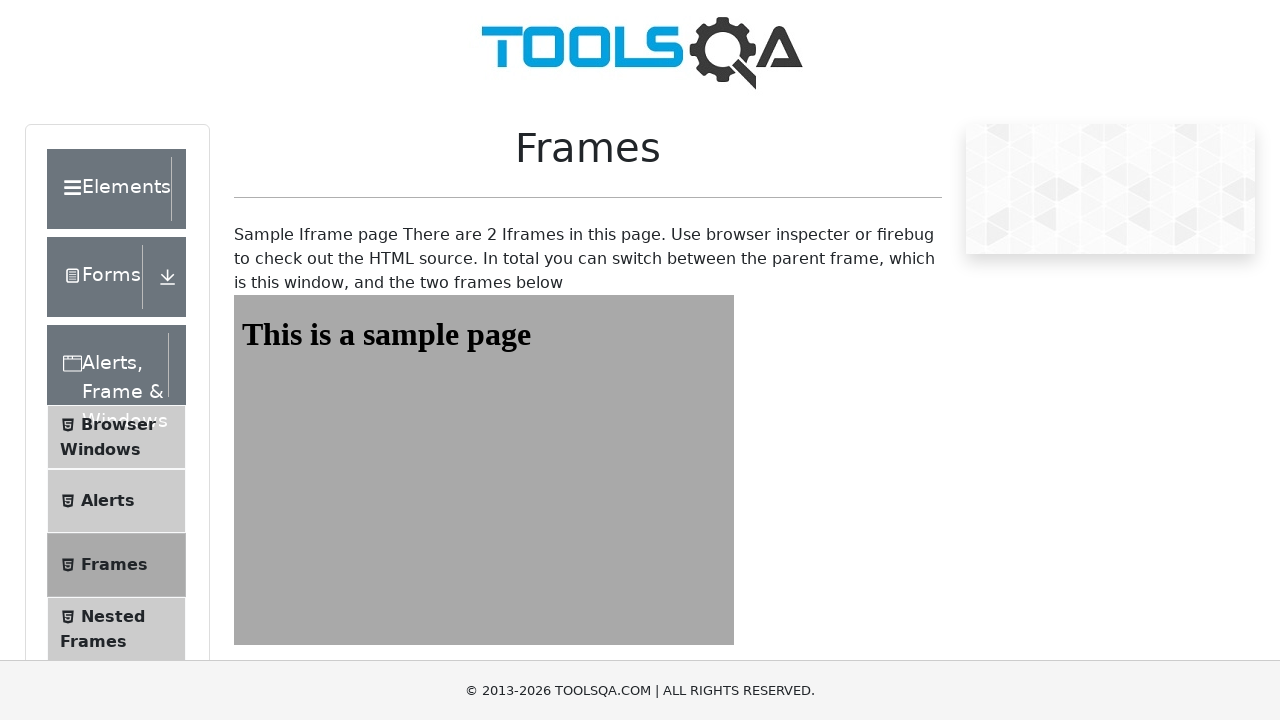

Retrieved text content from frame2: 'This is a sample page'
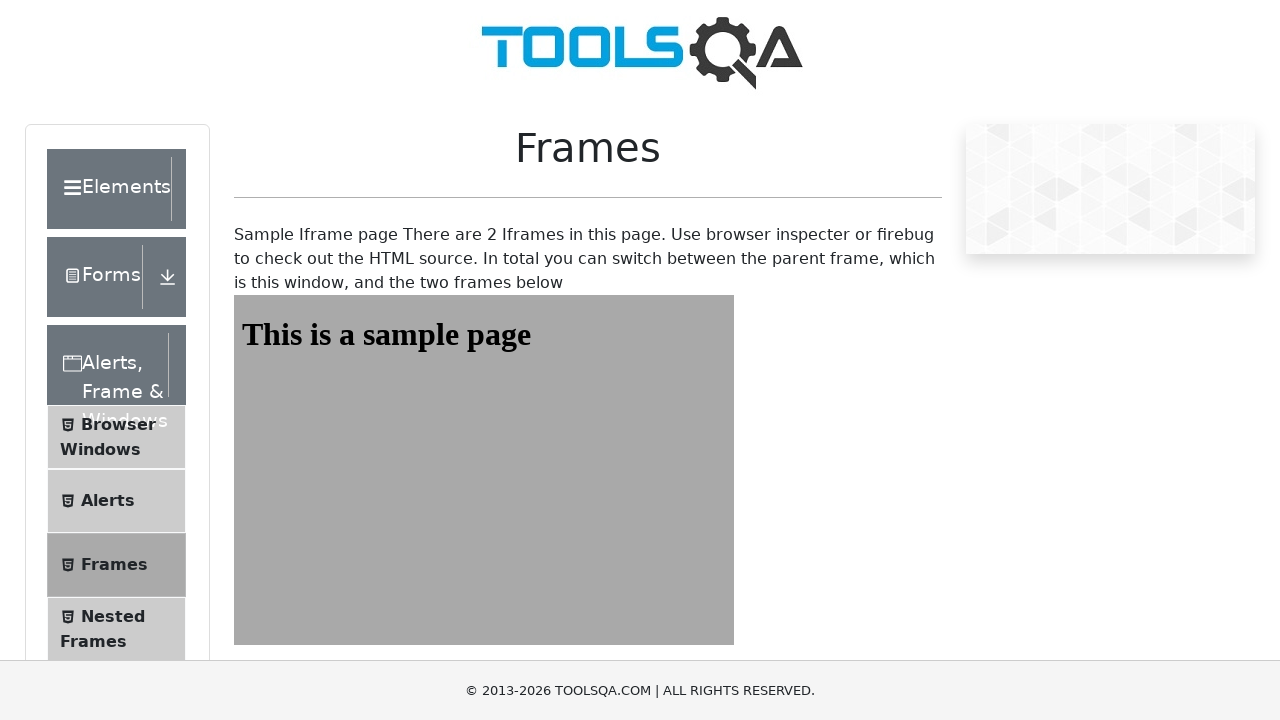

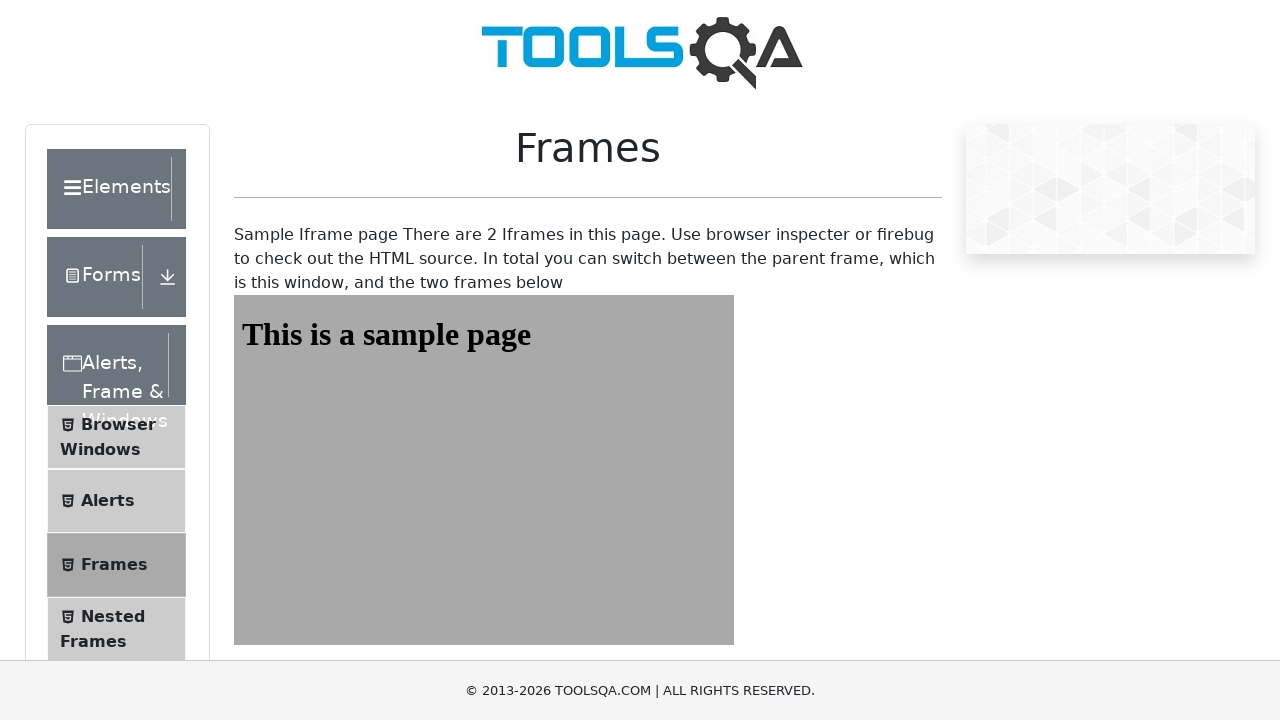